Tests navigation to the Login form page by clicking the link

Starting URL: https://bonigarcia.dev/selenium-webdriver-java/

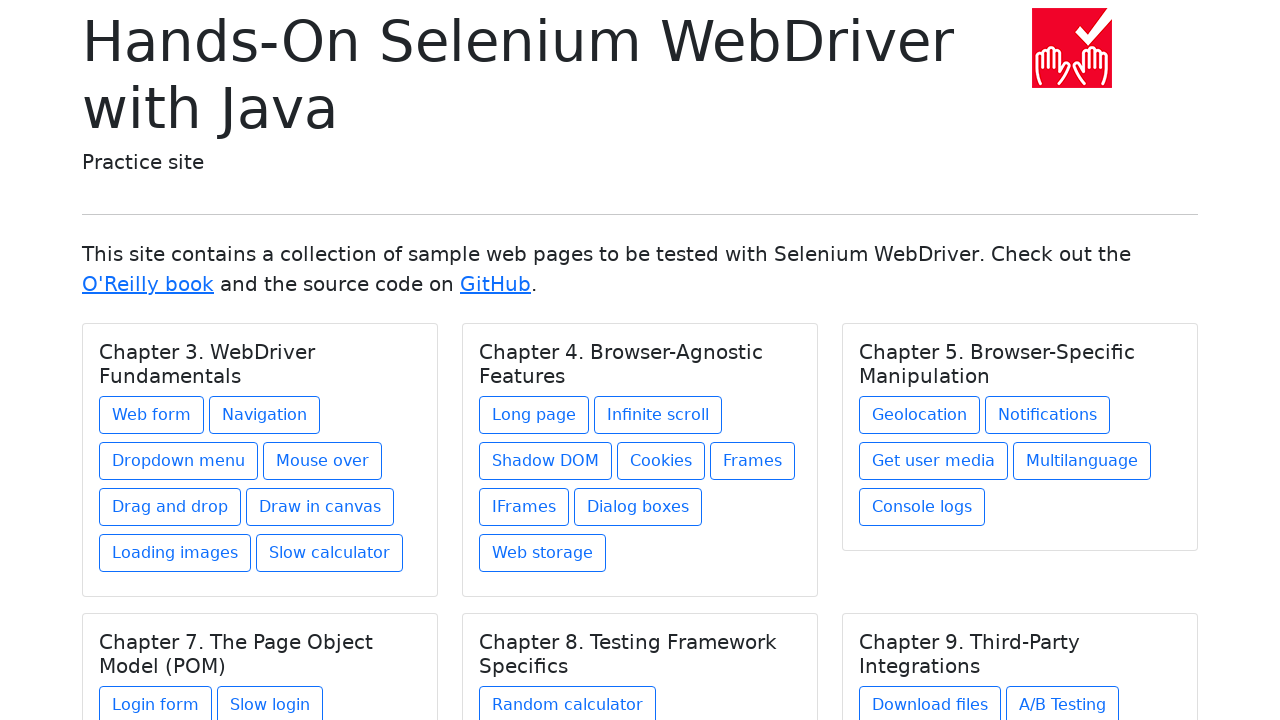

Clicked on the Login form link in Chapter 7 section at (156, 701) on xpath=//div[@class='card-body']/h5[text()='Chapter 7. The Page Object Model (POM
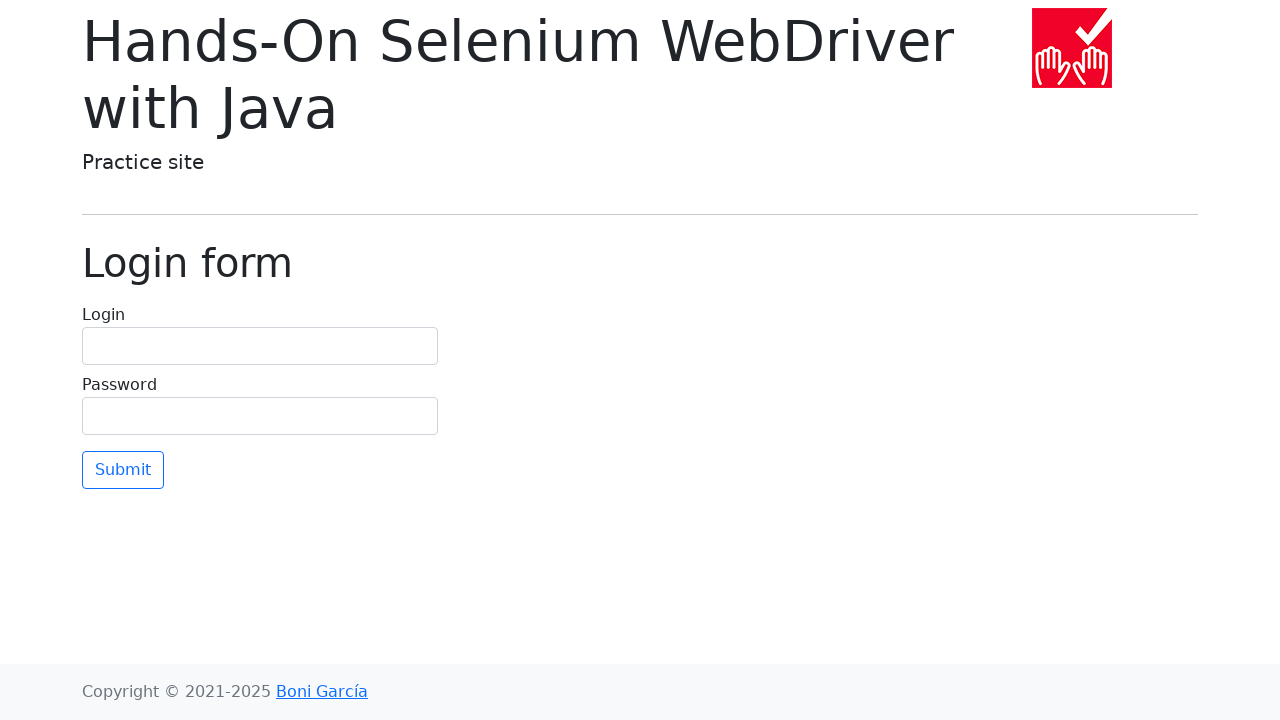

Login form page loaded and page title element appeared
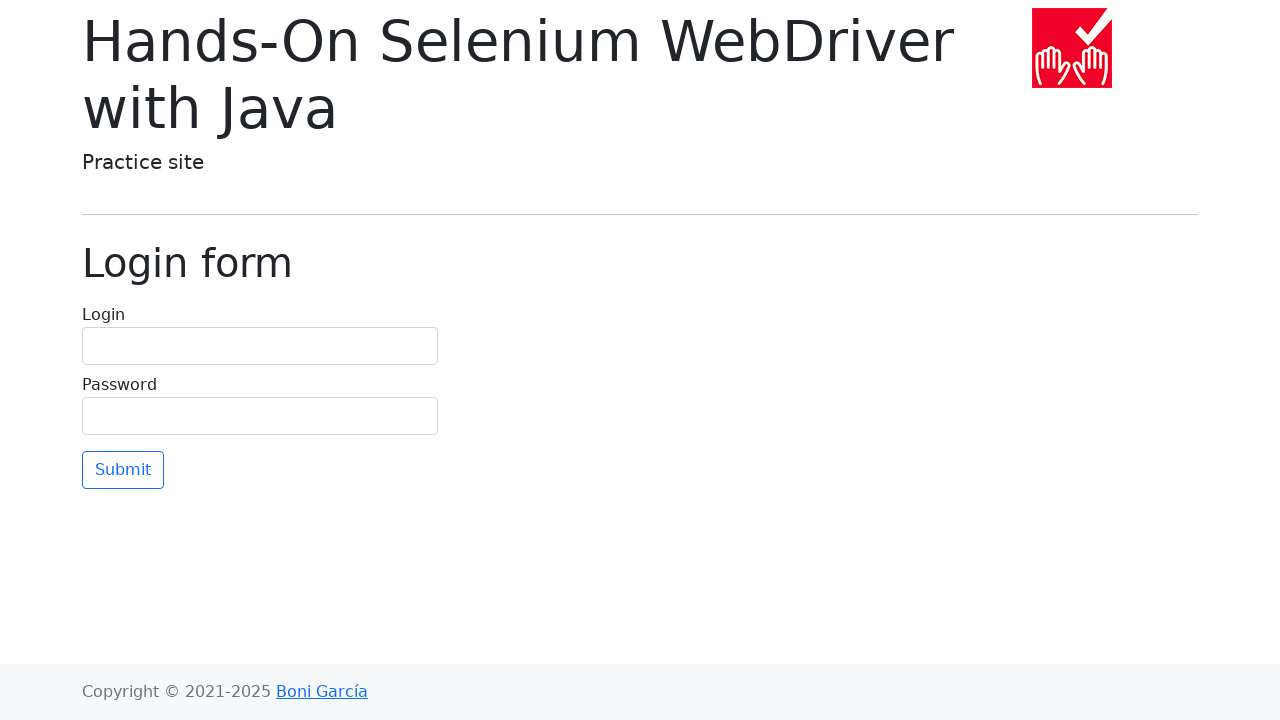

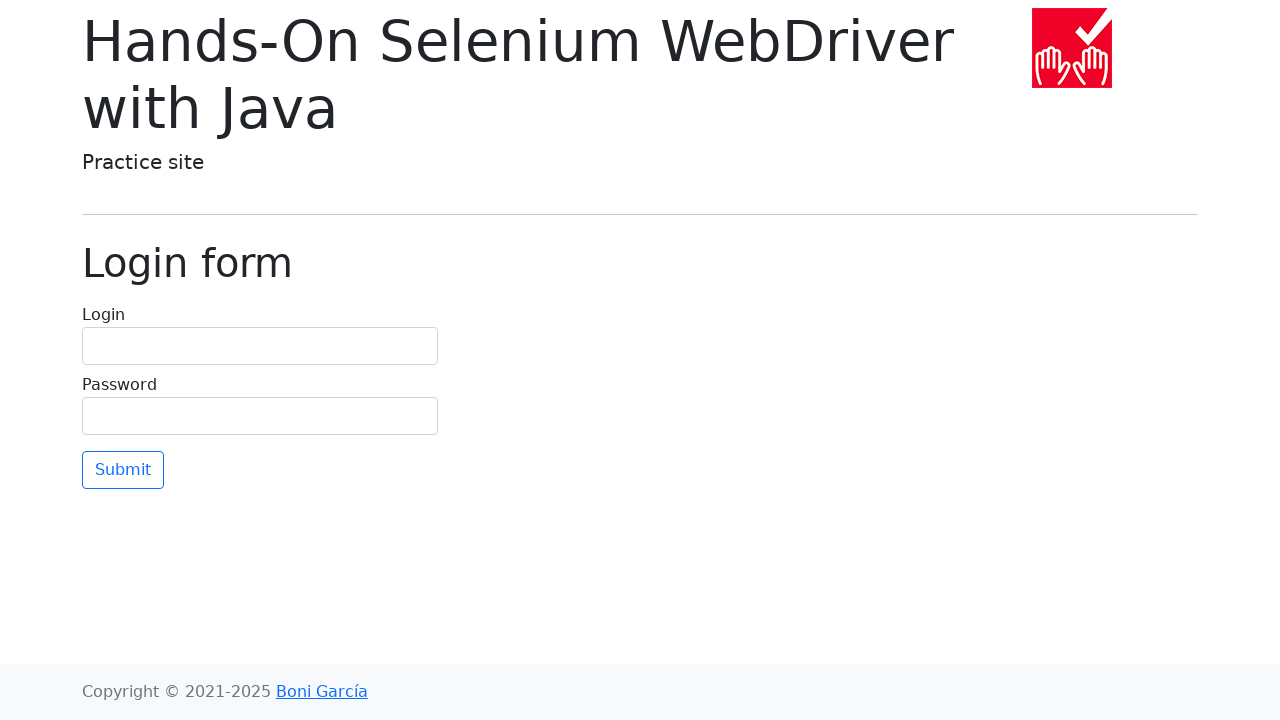